Navigates to the Jobs page from the main page and verifies the page title

Starting URL: https://alchemy.hguy.co/jobs/

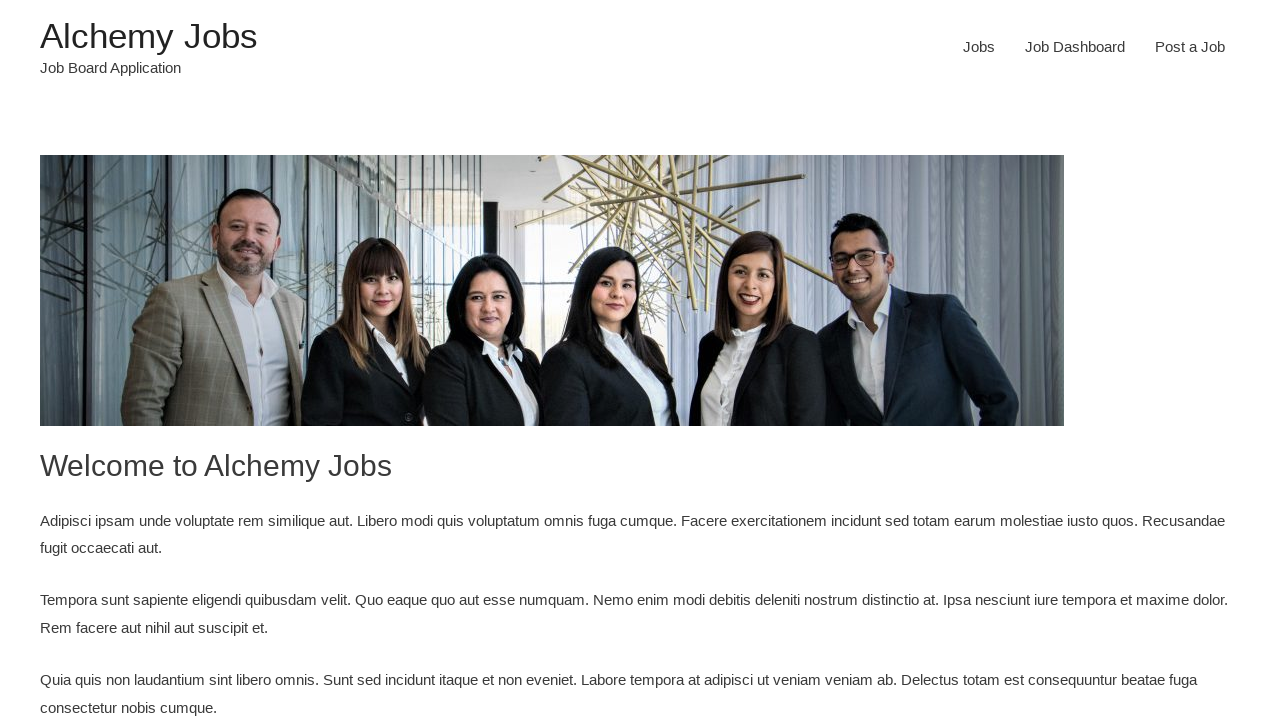

Clicked on Jobs menu item to navigate to Jobs page at (979, 47) on xpath=//li[@id='menu-item-24']/a
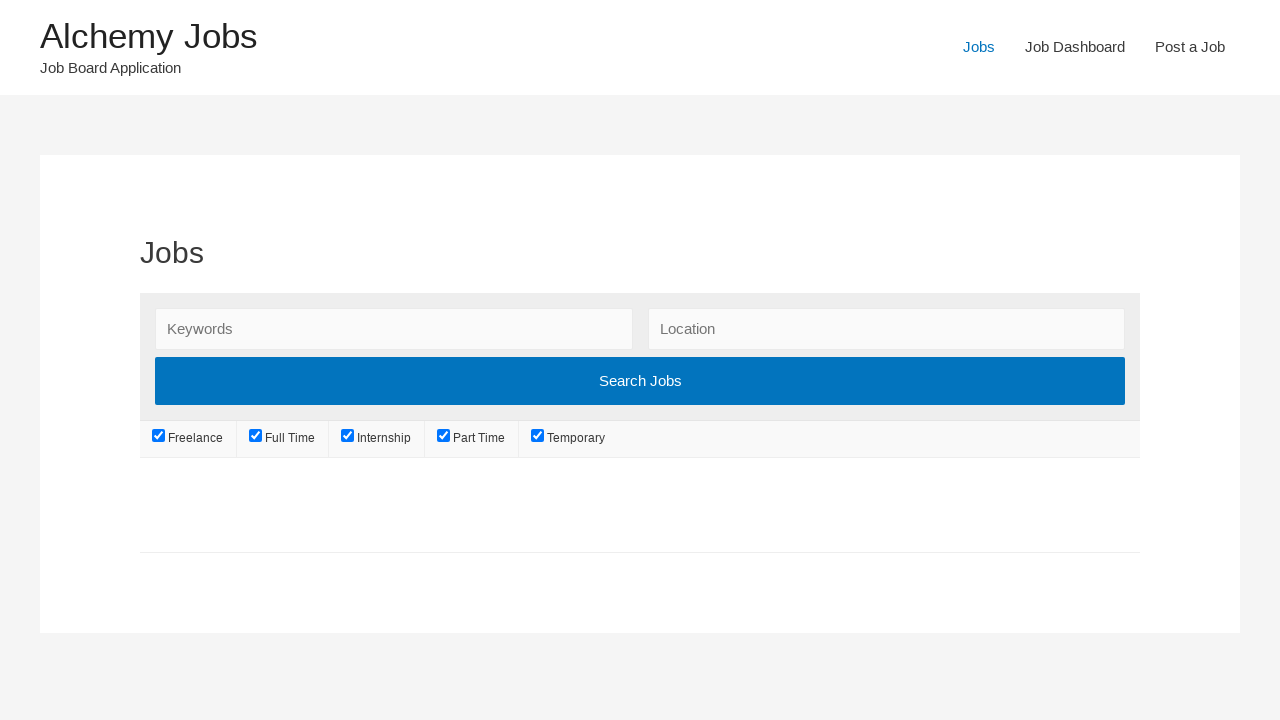

Waited for page to load (domcontentloaded)
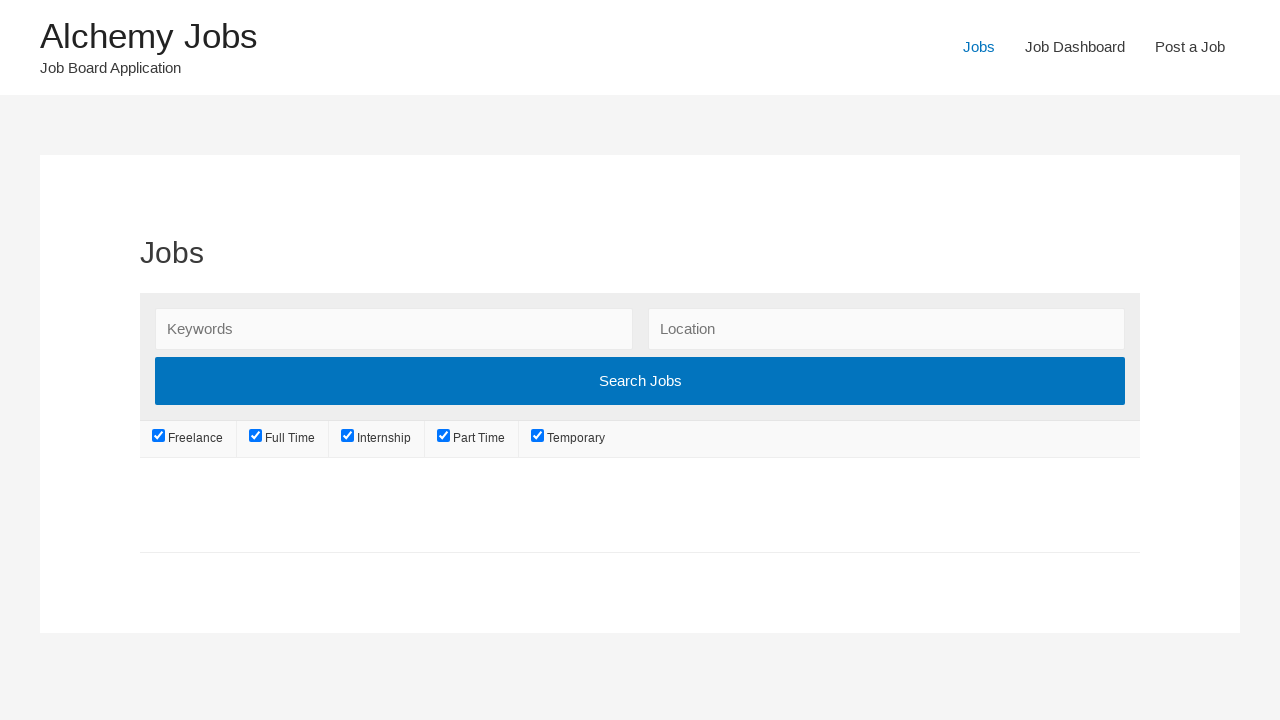

Verified page title is 'Jobs – Alchemy Jobs'
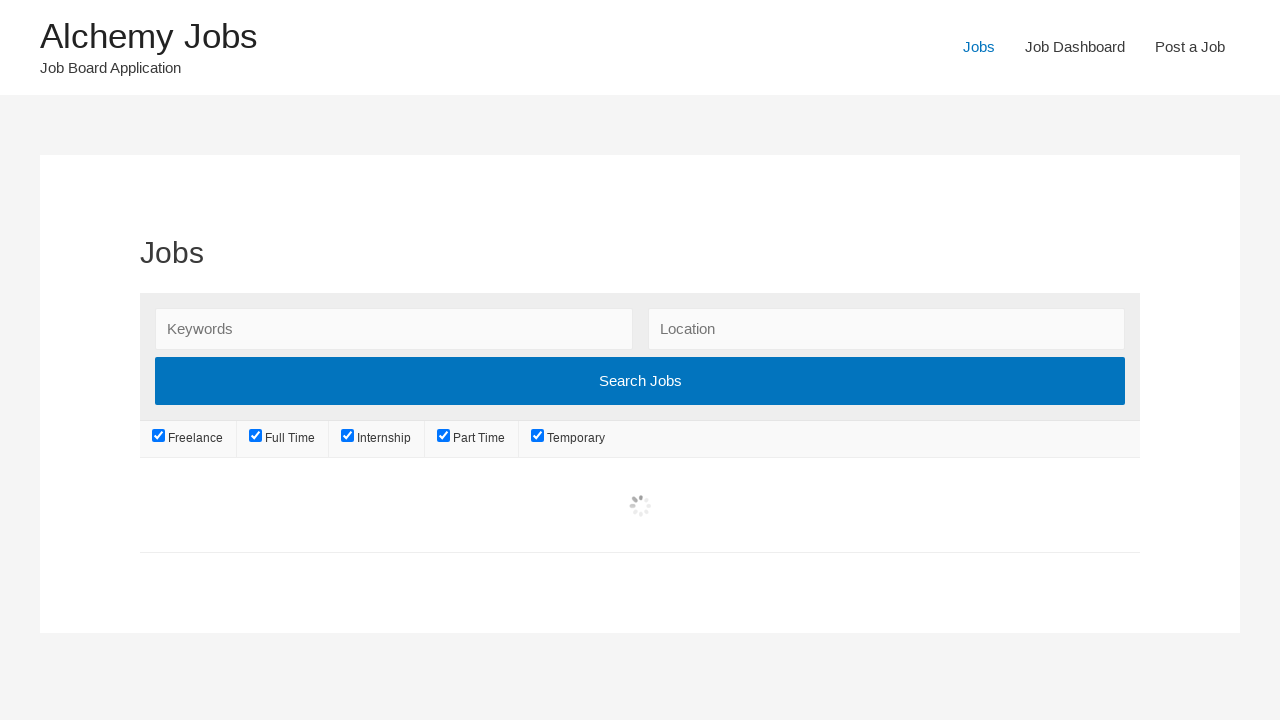

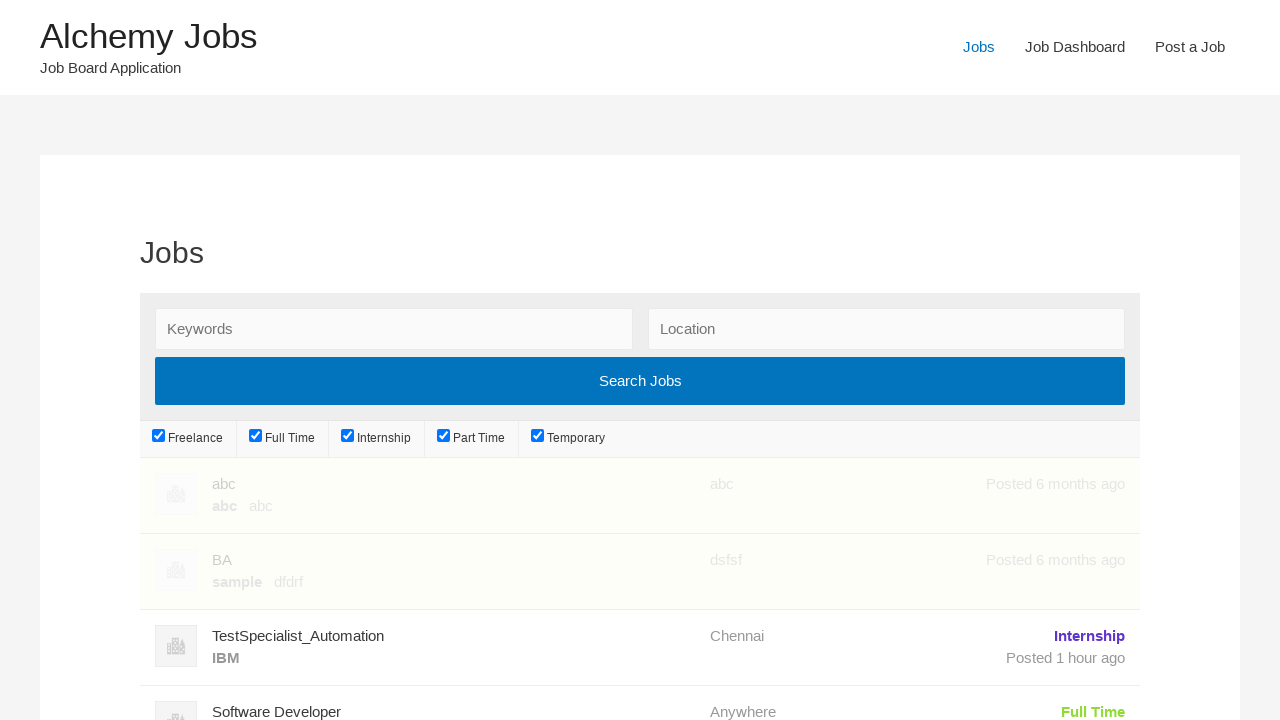